Tests a complete e-commerce checkout flow on a demo shop: verifies the page loads, adds a product to cart, updates quantity, proceeds to checkout, fills billing information, and verifies the order button is active.

Starting URL: https://demoproject.simplytest.de/

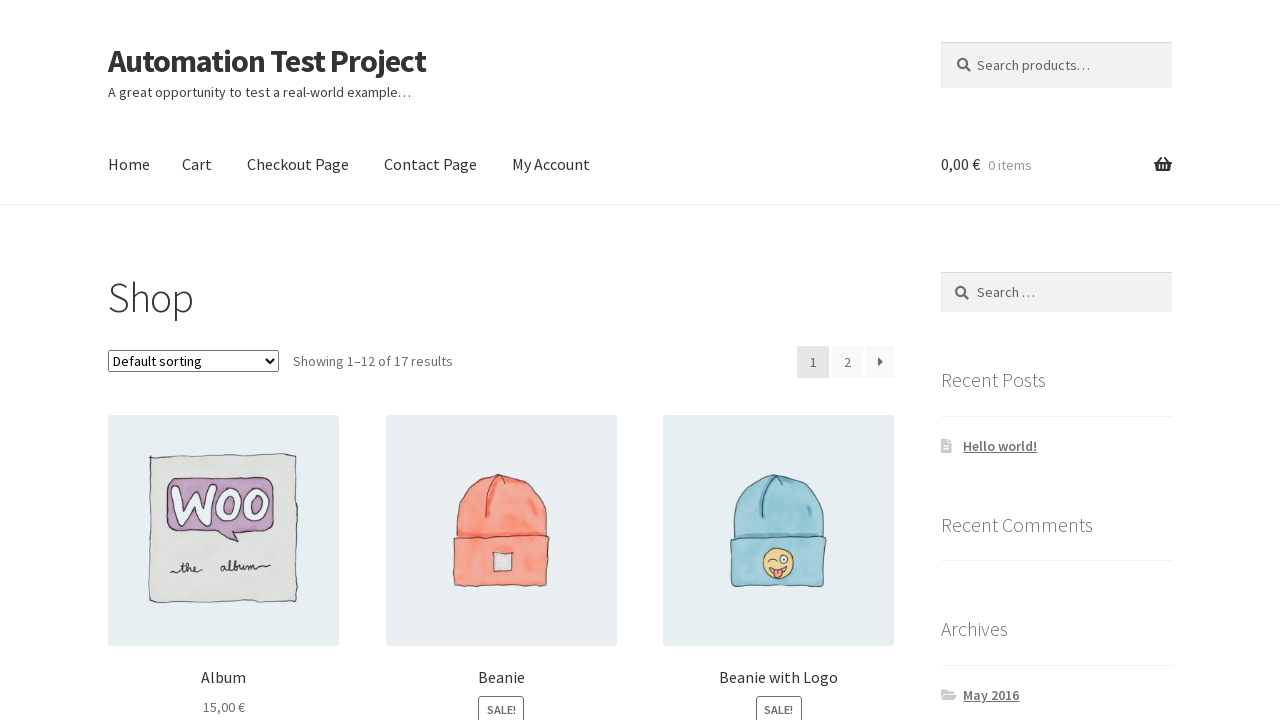

Page heading loaded and visible
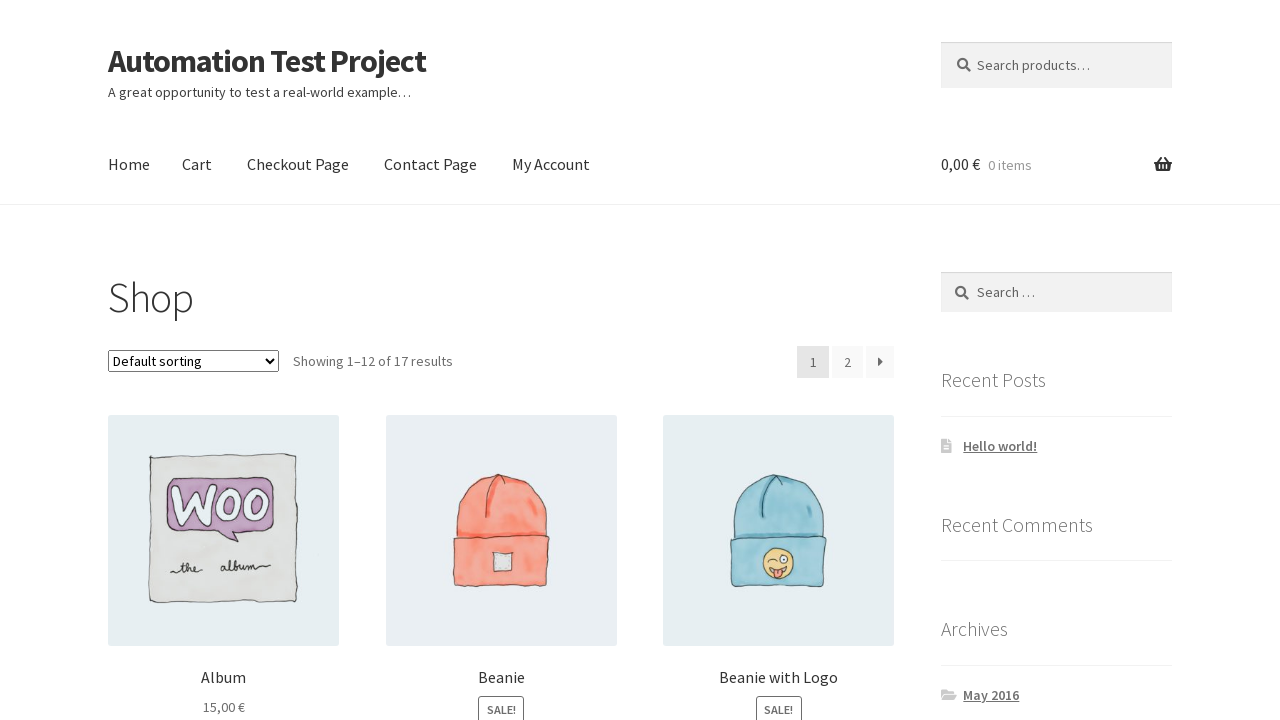

Retrieved initial cart amount
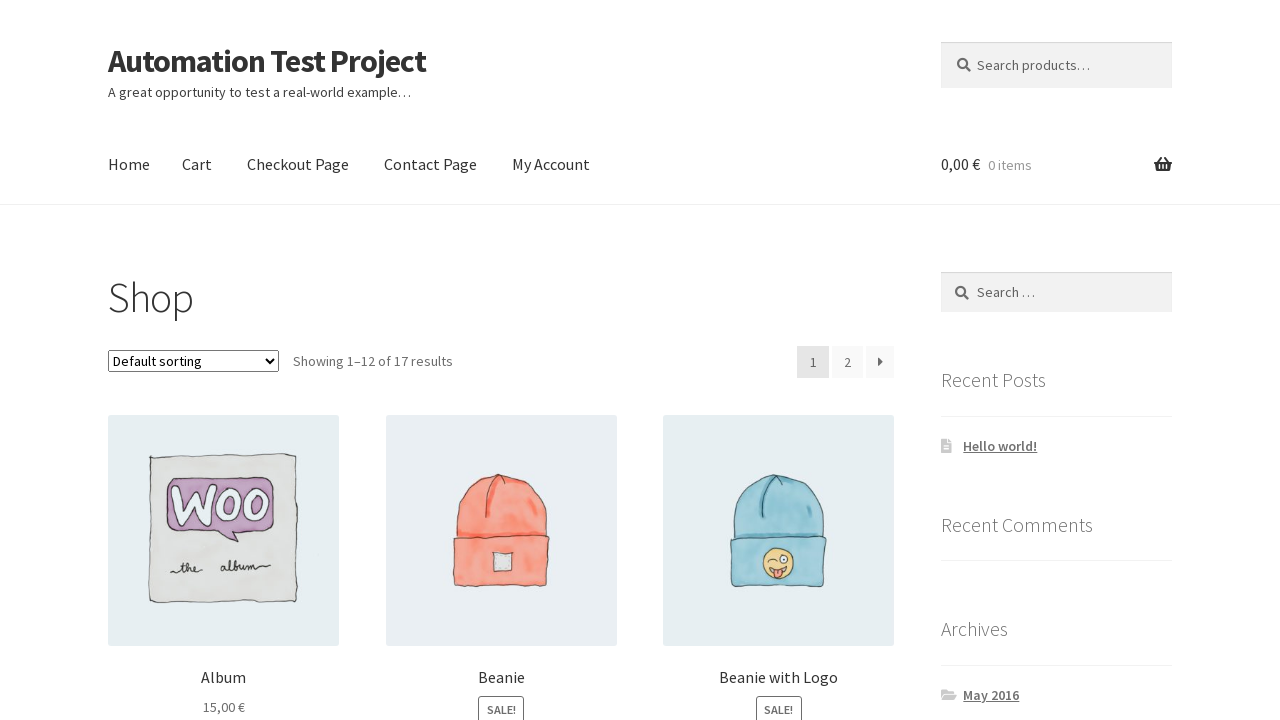

Retrieved initial cart item count
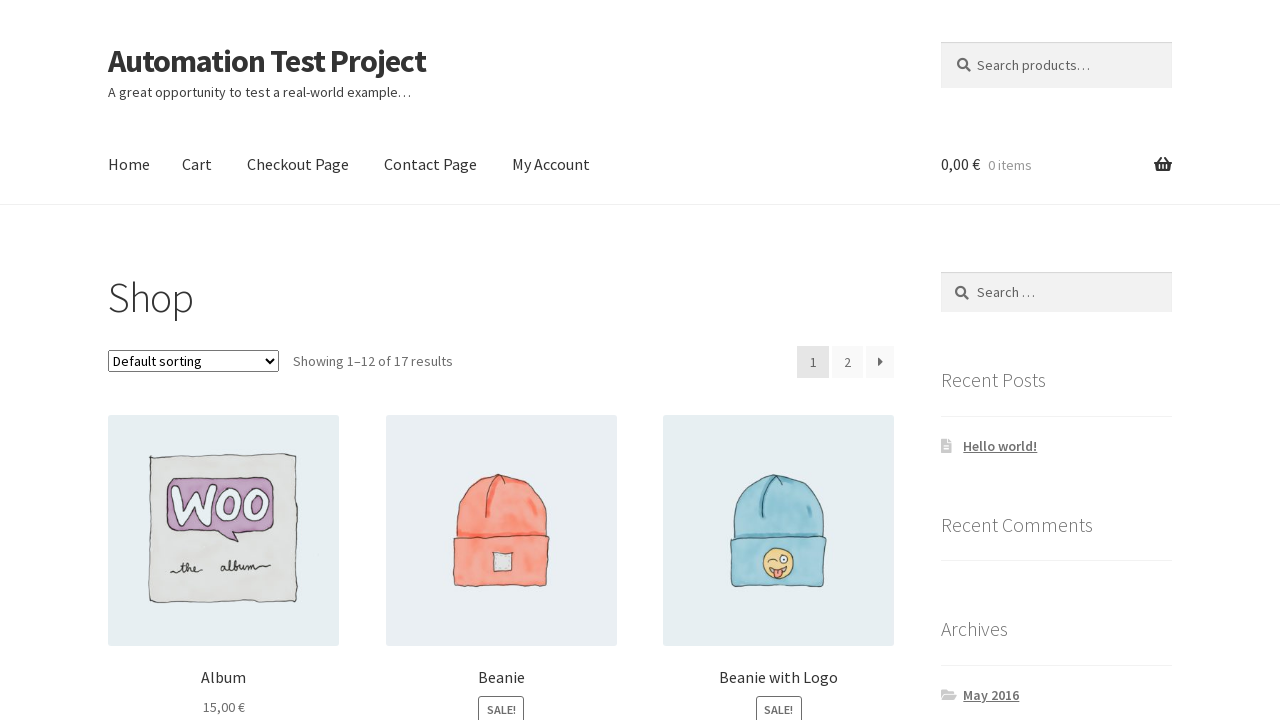

Clicked Add to Cart button for Album product at (224, 360) on li:has(h2:has-text('Album')) a.button
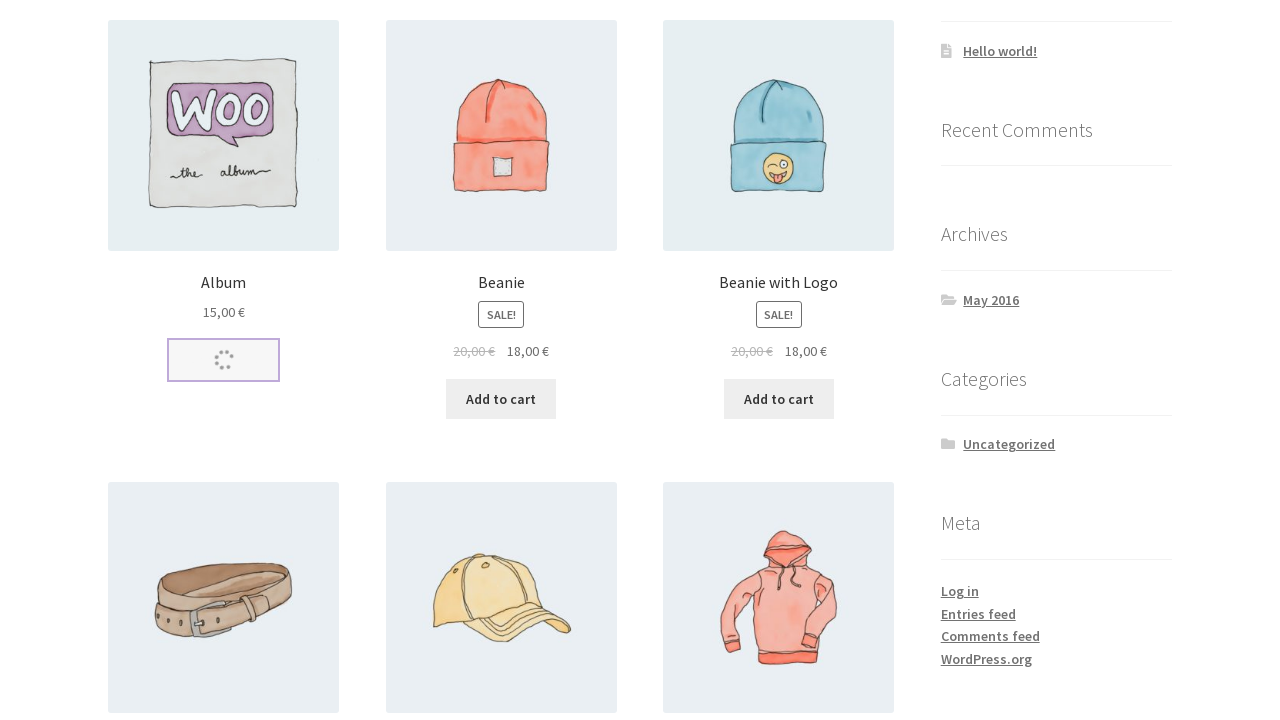

Waited for add to cart action to complete
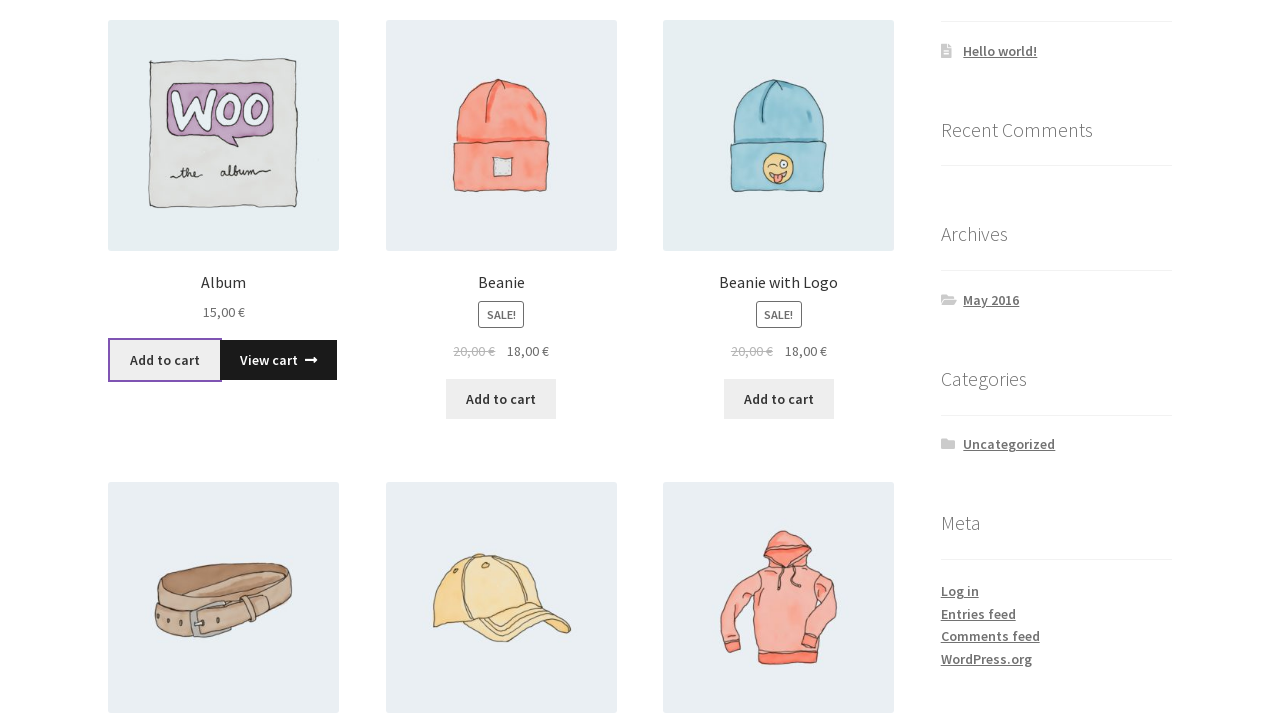

Clicked cart link to open shopping cart at (197, 165) on a[href*='/cart/']
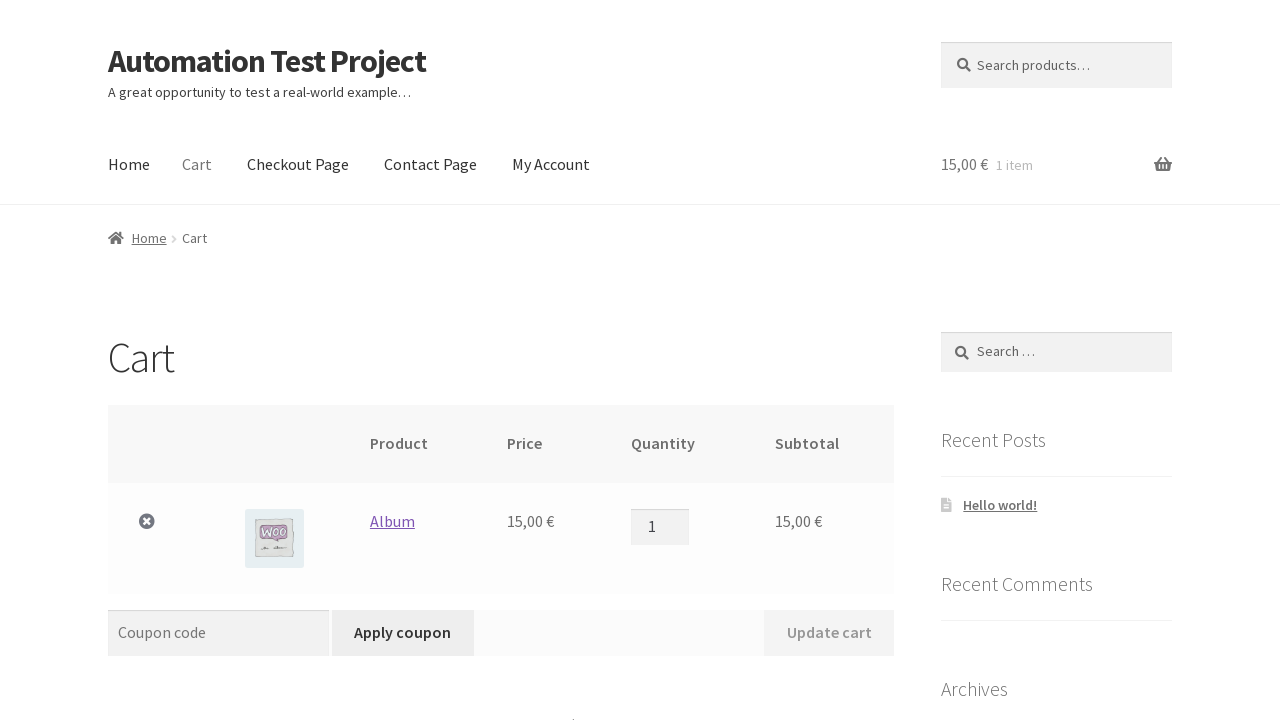

Navigated to cart page
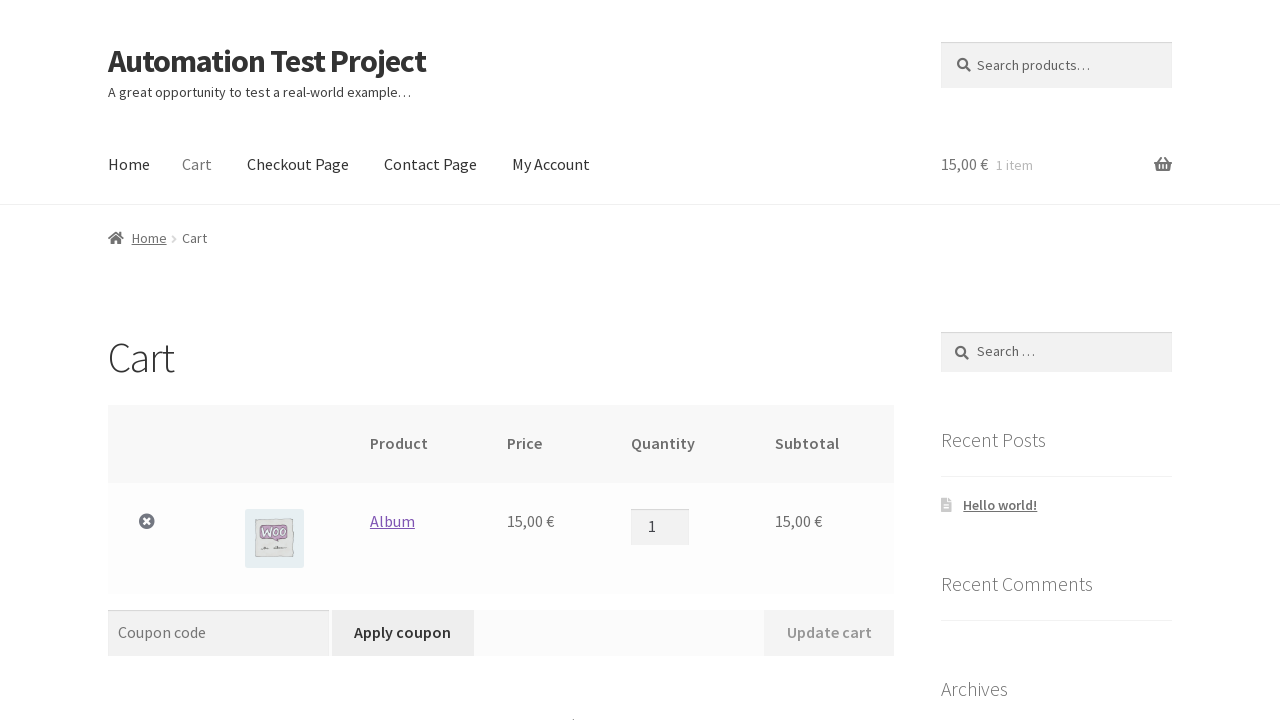

Updated product quantity to 2 on input.qty
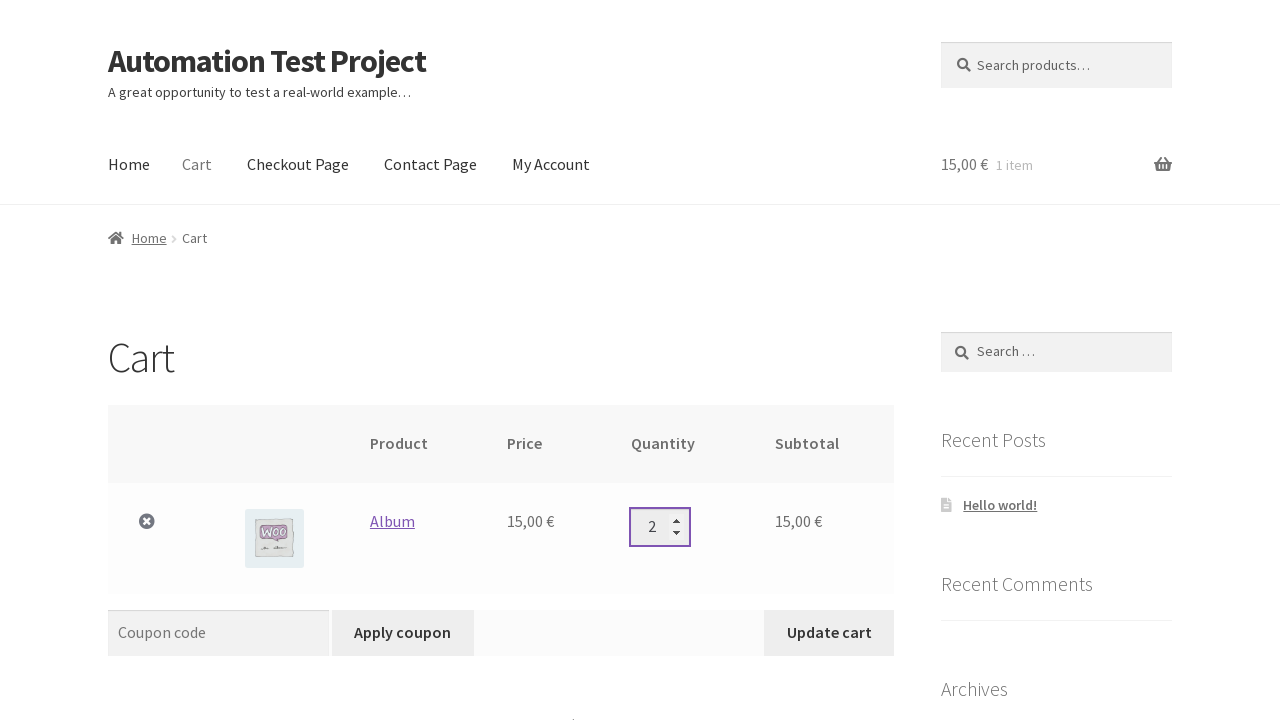

Clicked update cart button at (829, 633) on button[name='update_cart']
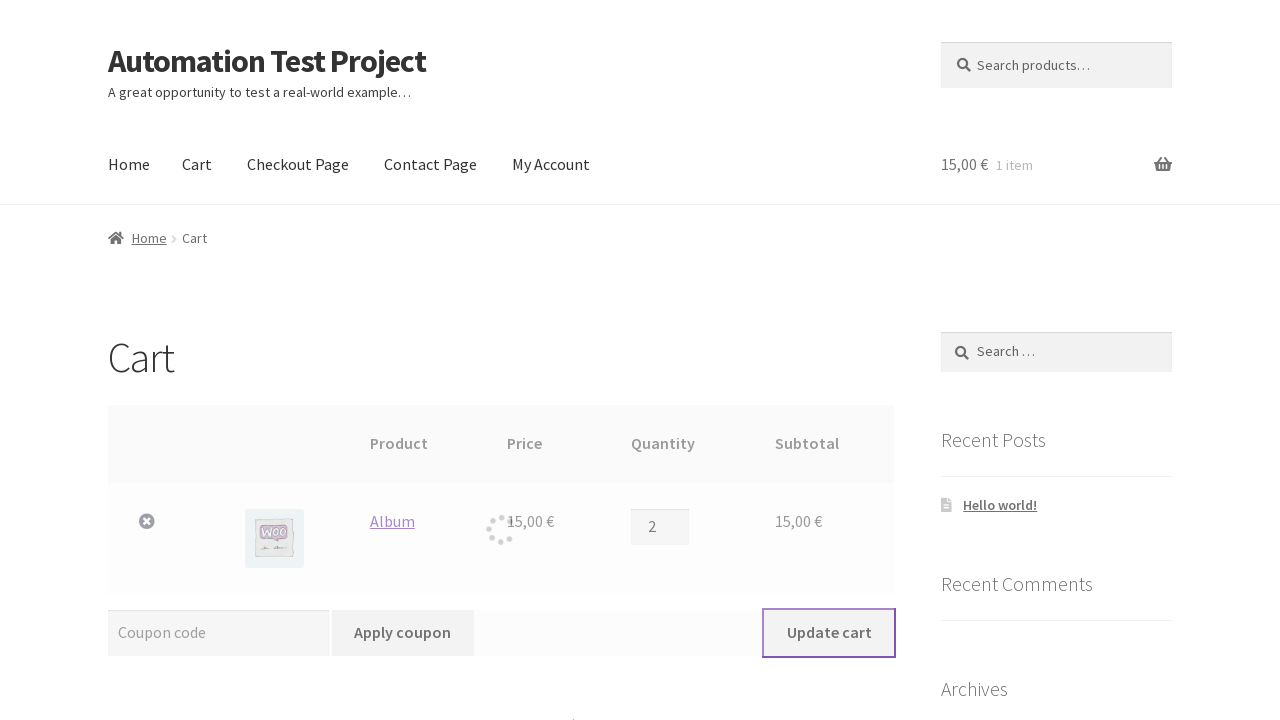

Waited for cart update to complete
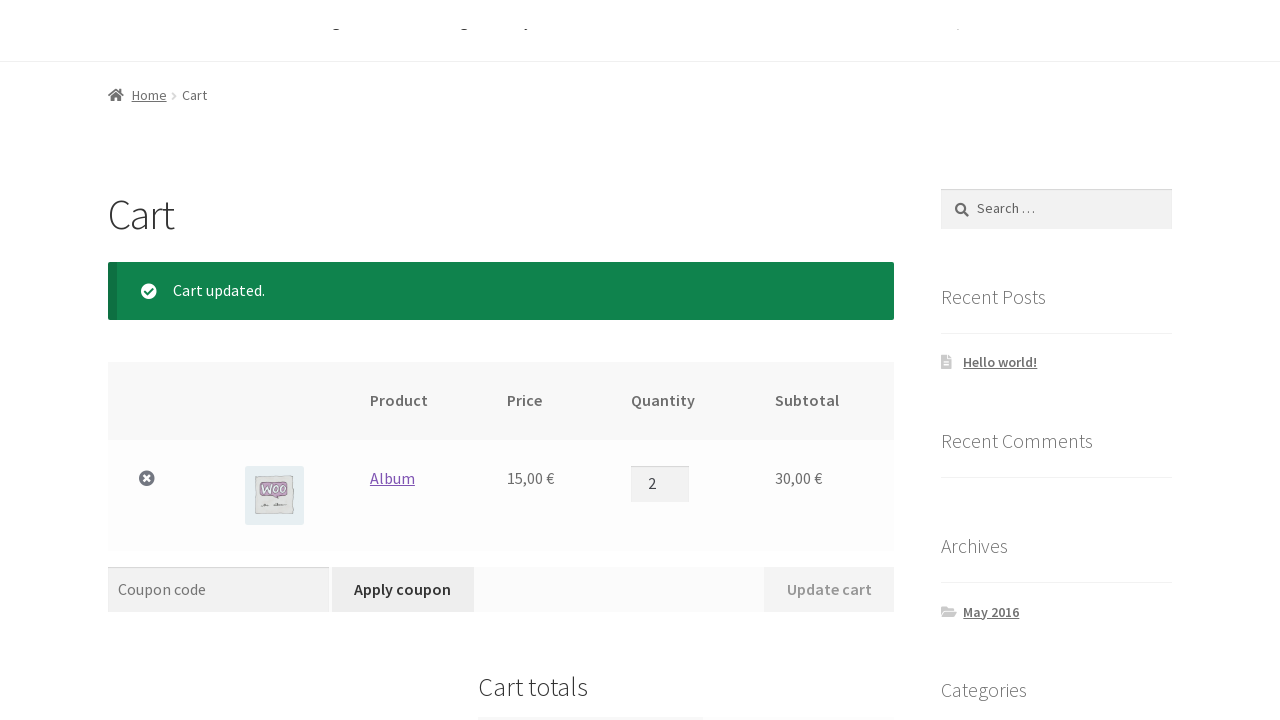

Clicked checkout button at (686, 309) on .checkout-button
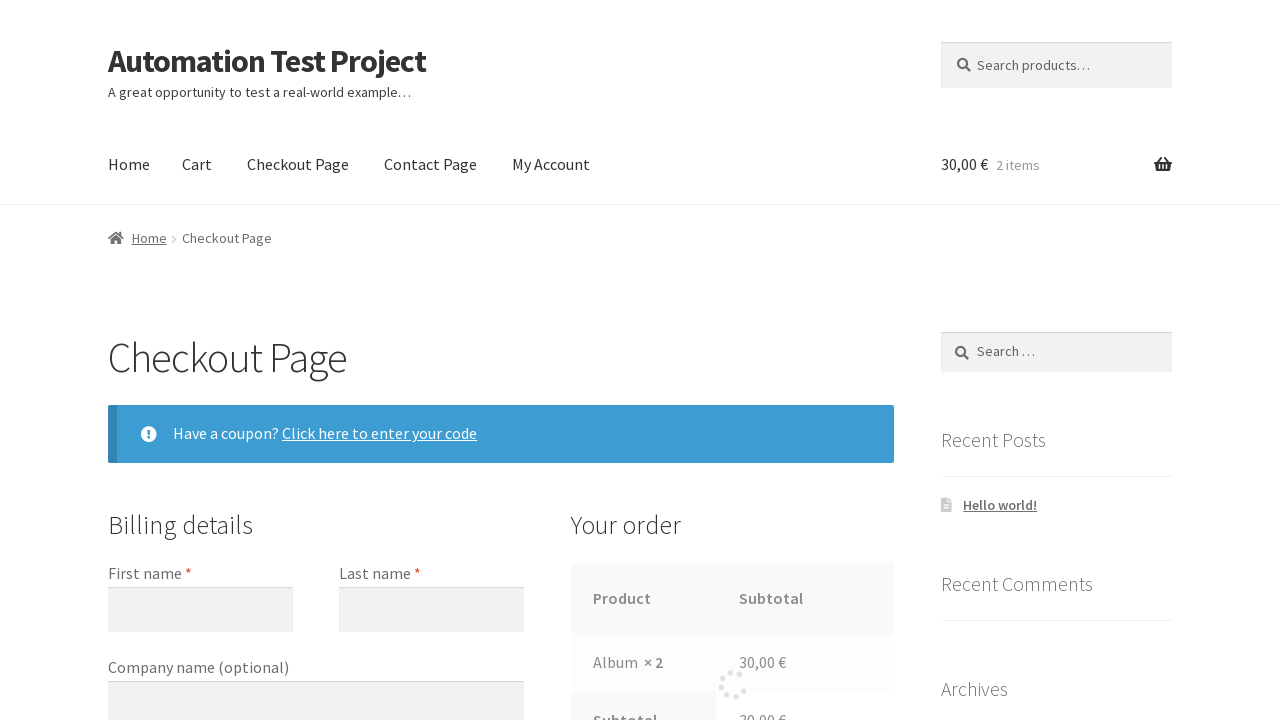

Navigated to checkout page
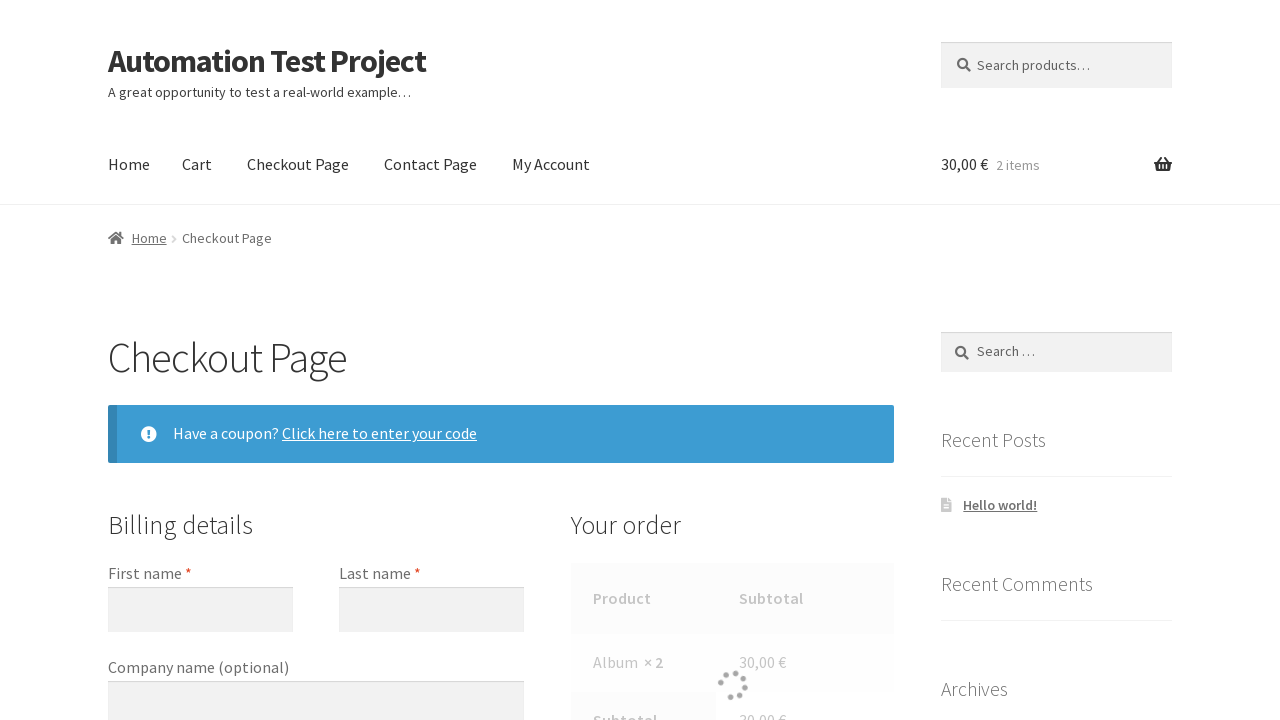

Filled first name field with 'Max' on #billing_first_name
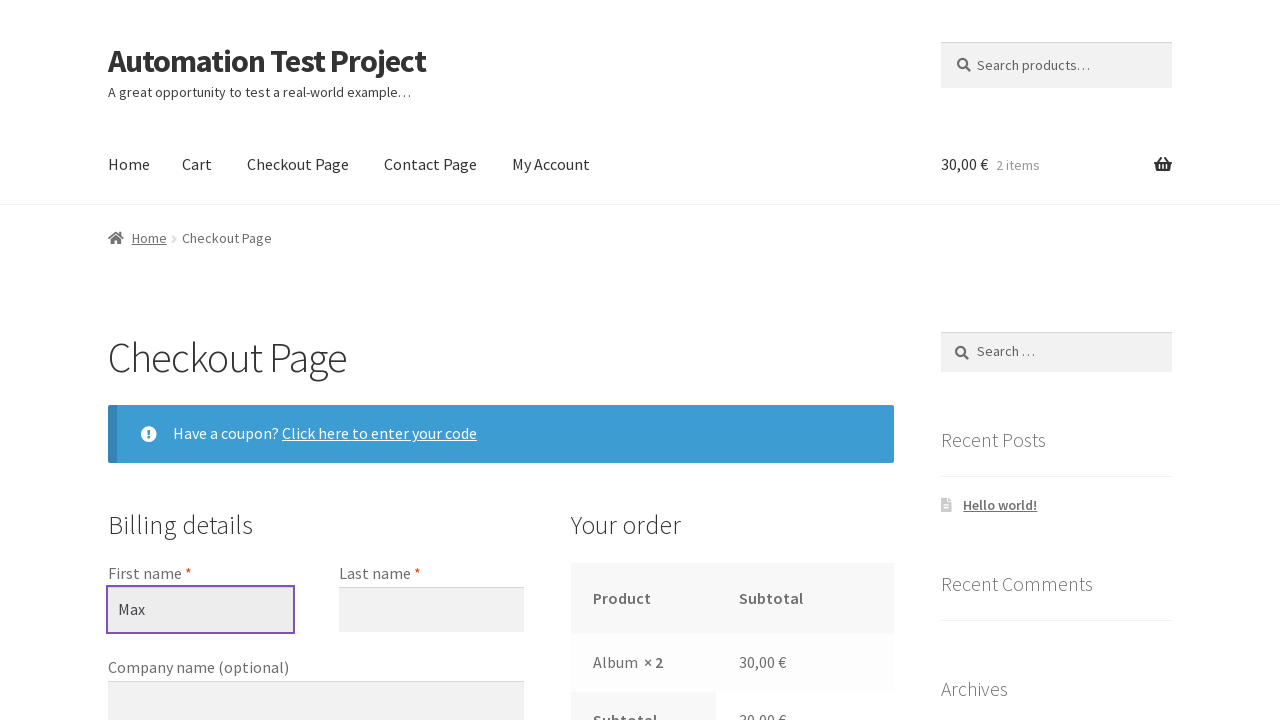

Filled last name field with 'Mustermann' on #billing_last_name
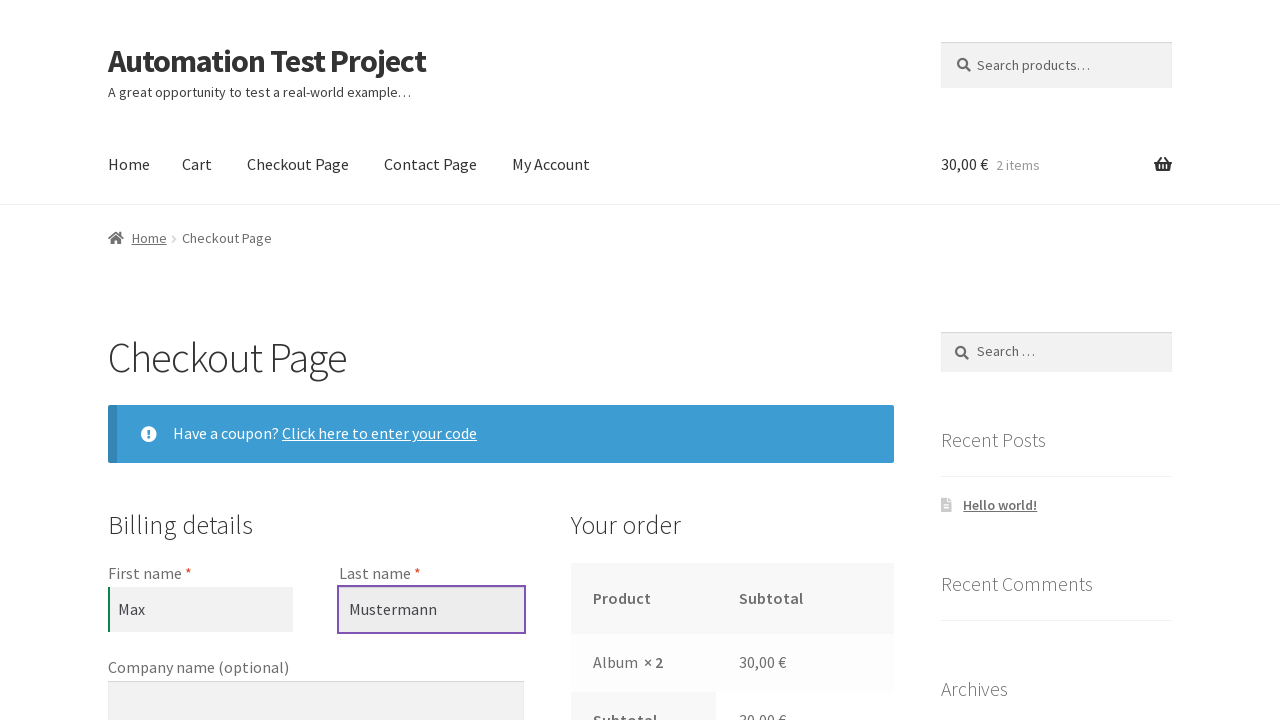

Filled address field with 'Teststraße 1' on #billing_address_1
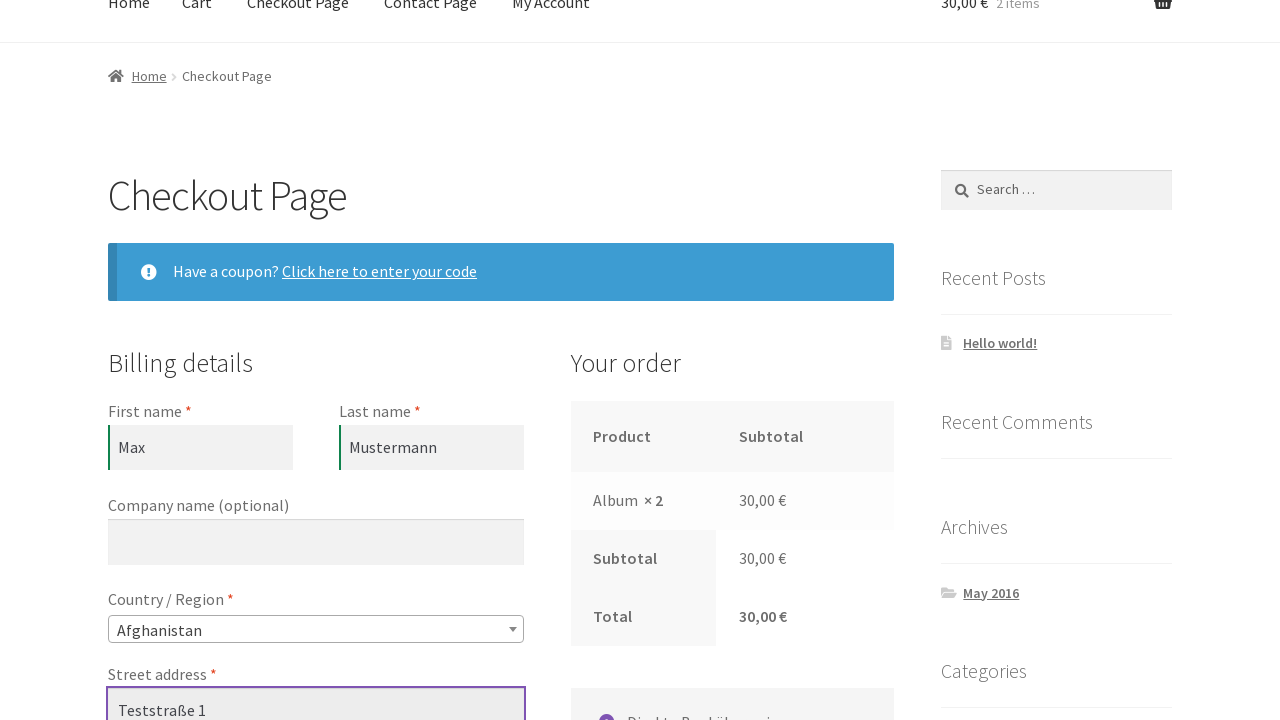

Filled postcode field with '12345' on #billing_postcode
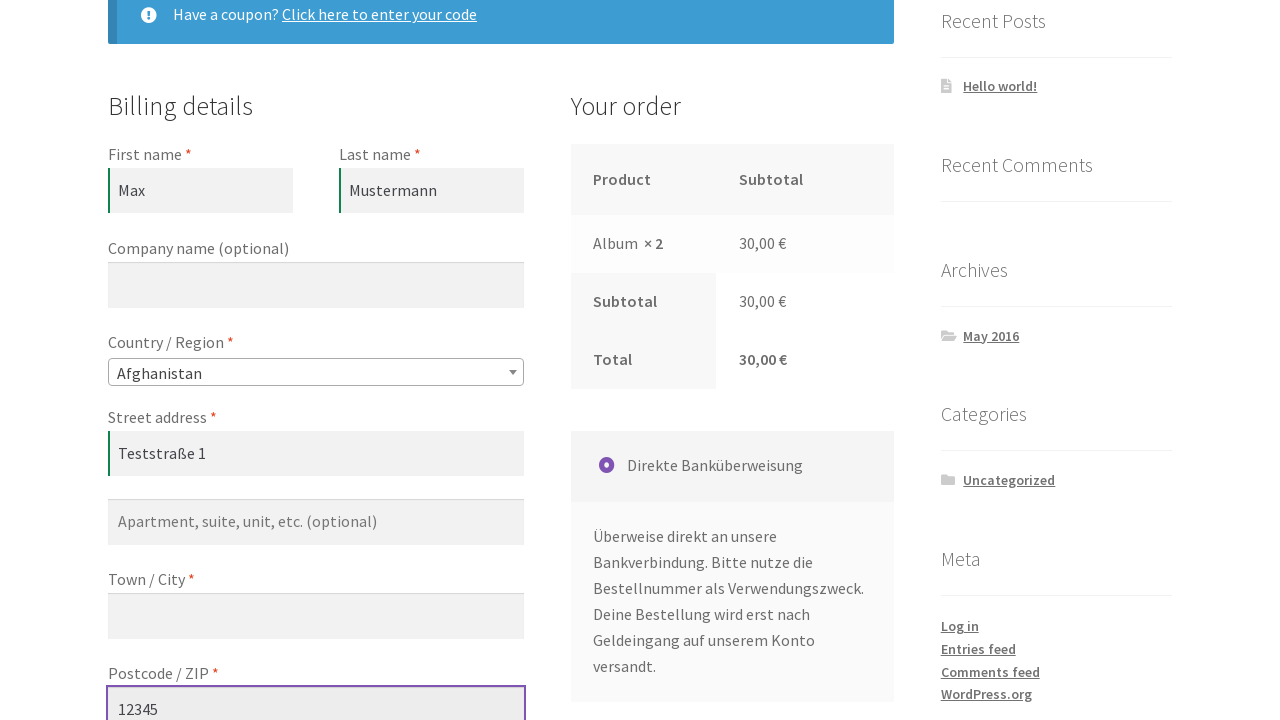

Filled city field with 'Teststadt' on #billing_city
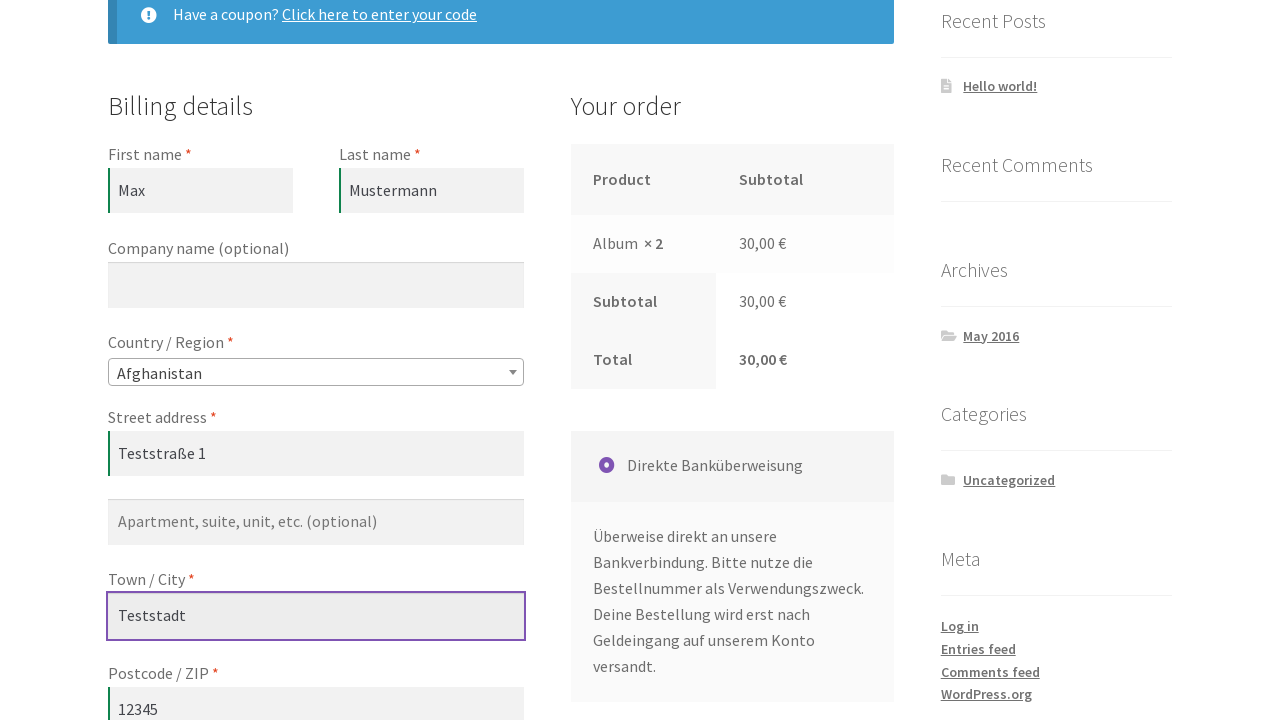

Filled phone field with '0123456789' on #billing_phone
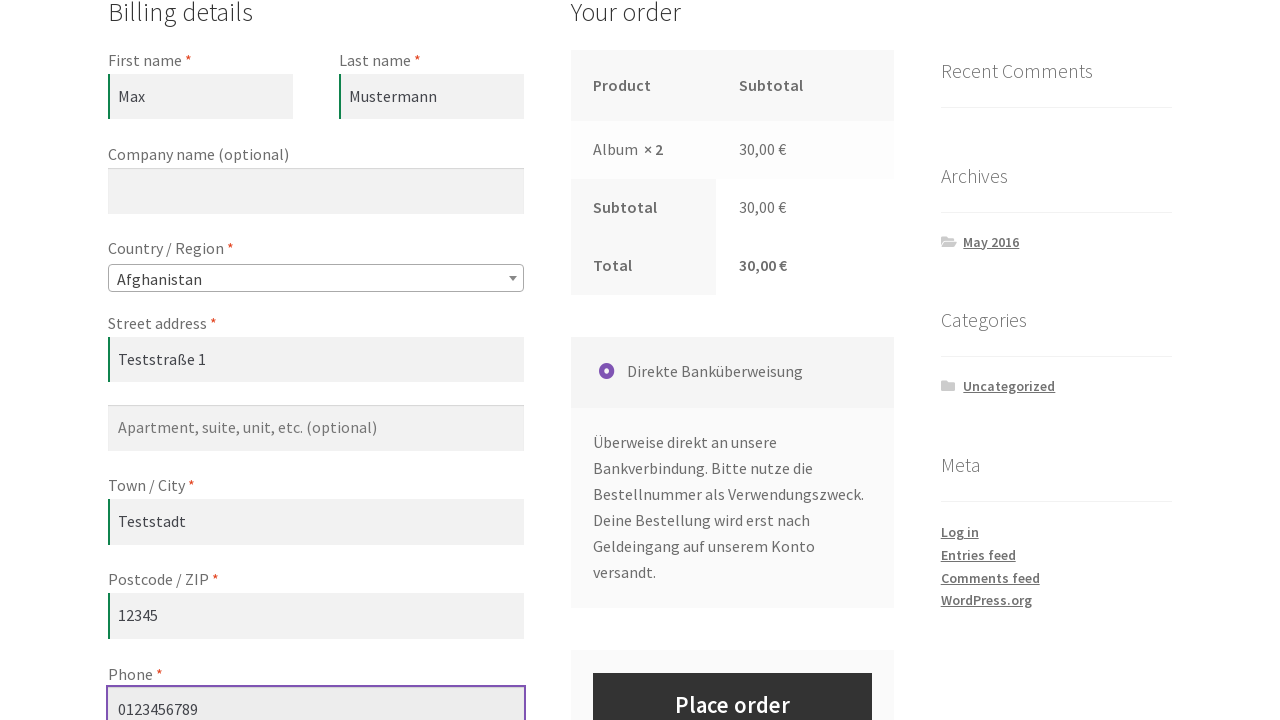

Filled email field with 'max@example.com' on #billing_email
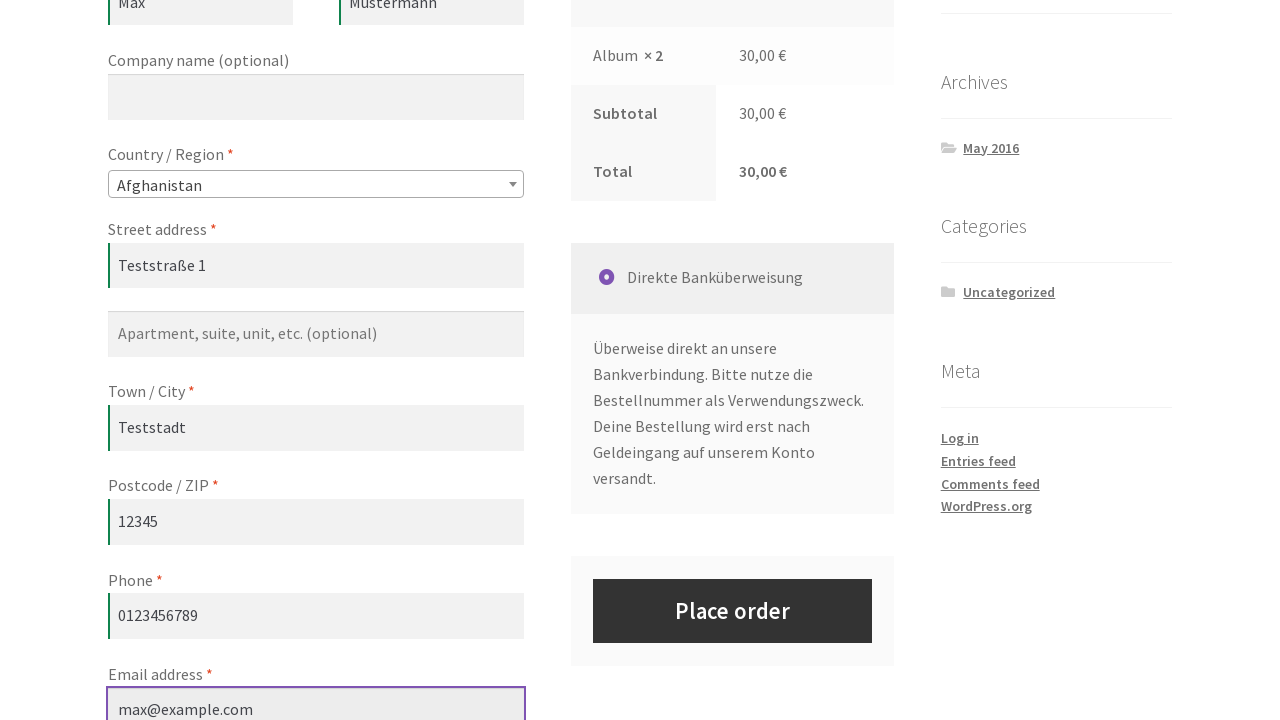

Selected Germany as billing country on #billing_country
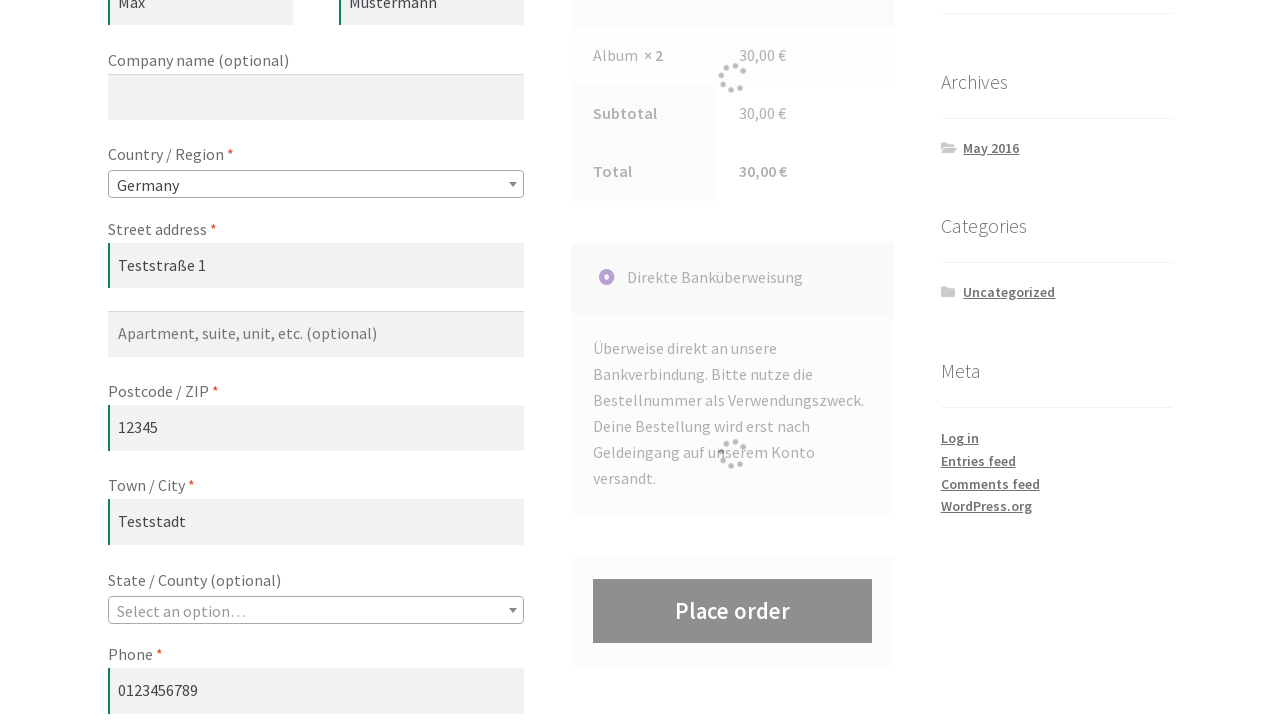

Verified that place order button is enabled and active
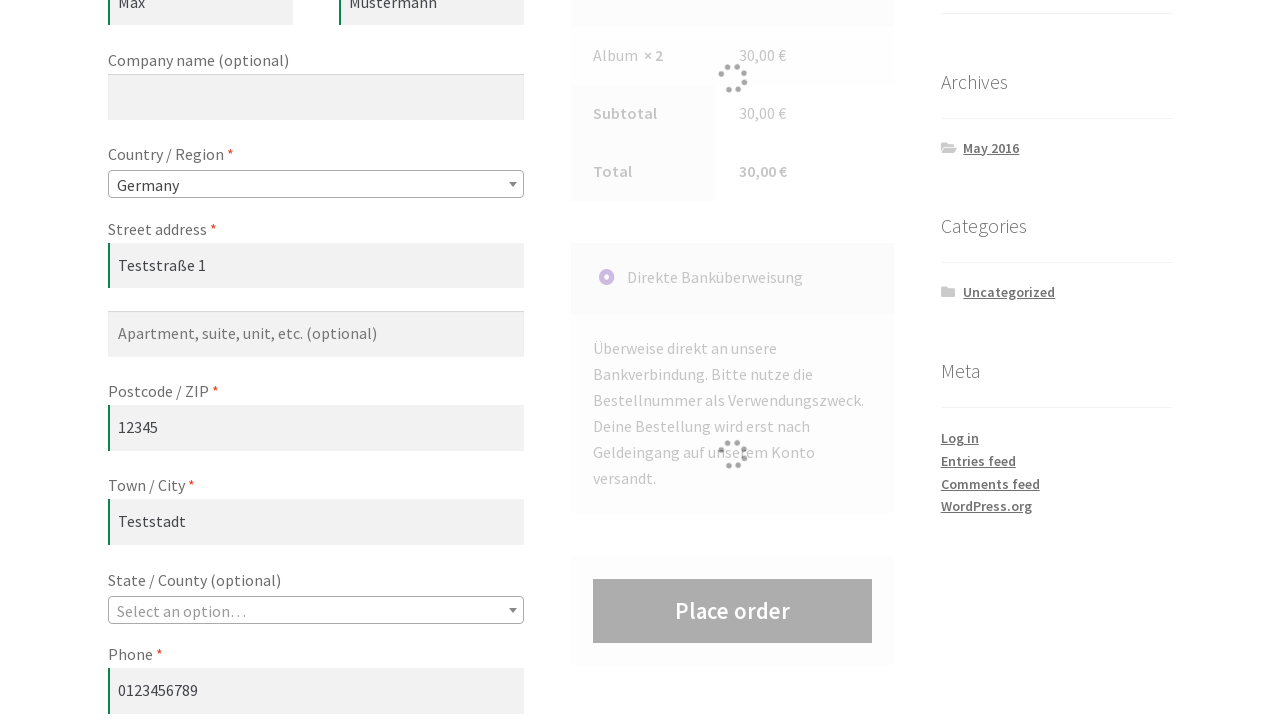

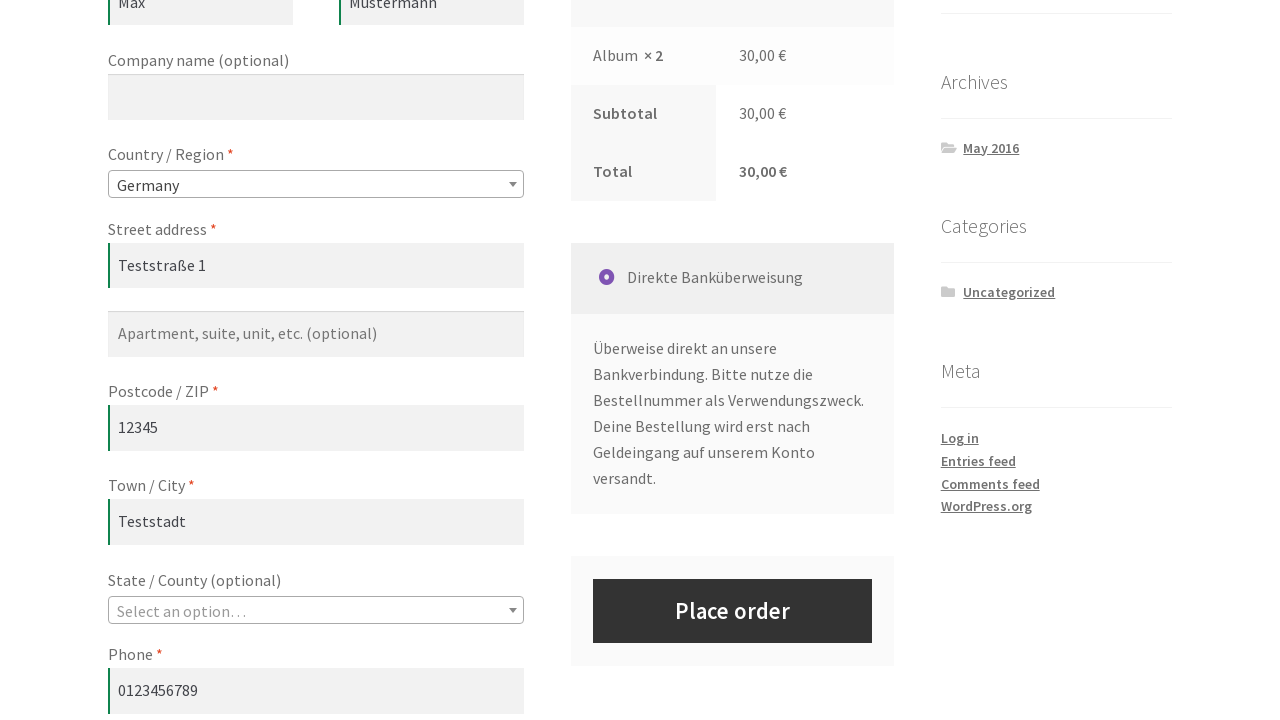